Tests visiting example.com with a browser skip decorator (skips Firefox)

Starting URL: https://example.com

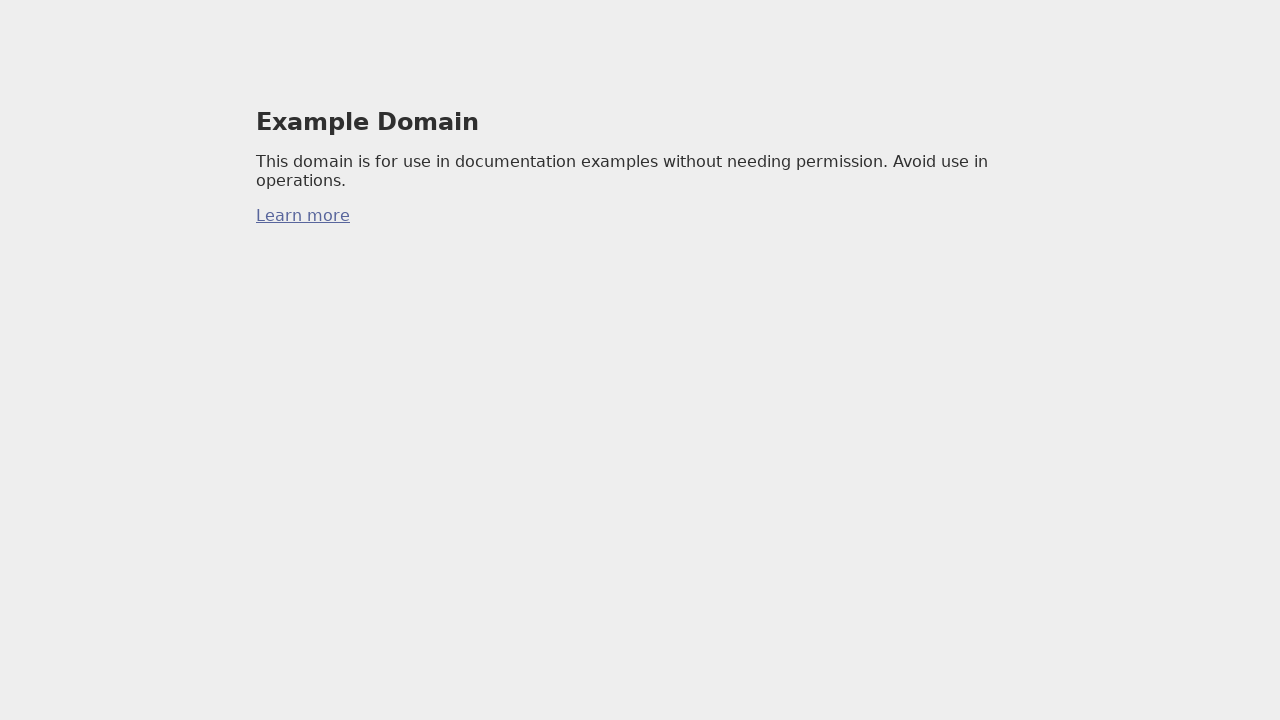

Took initial screenshot of example.com
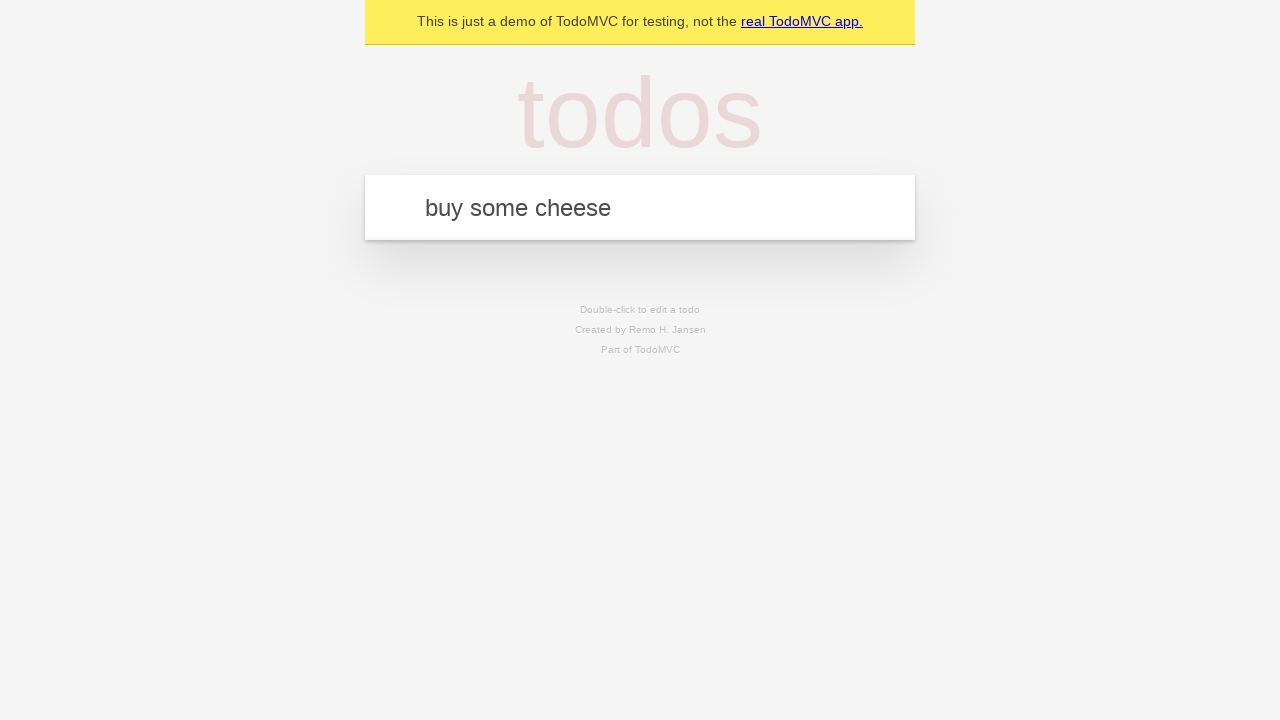

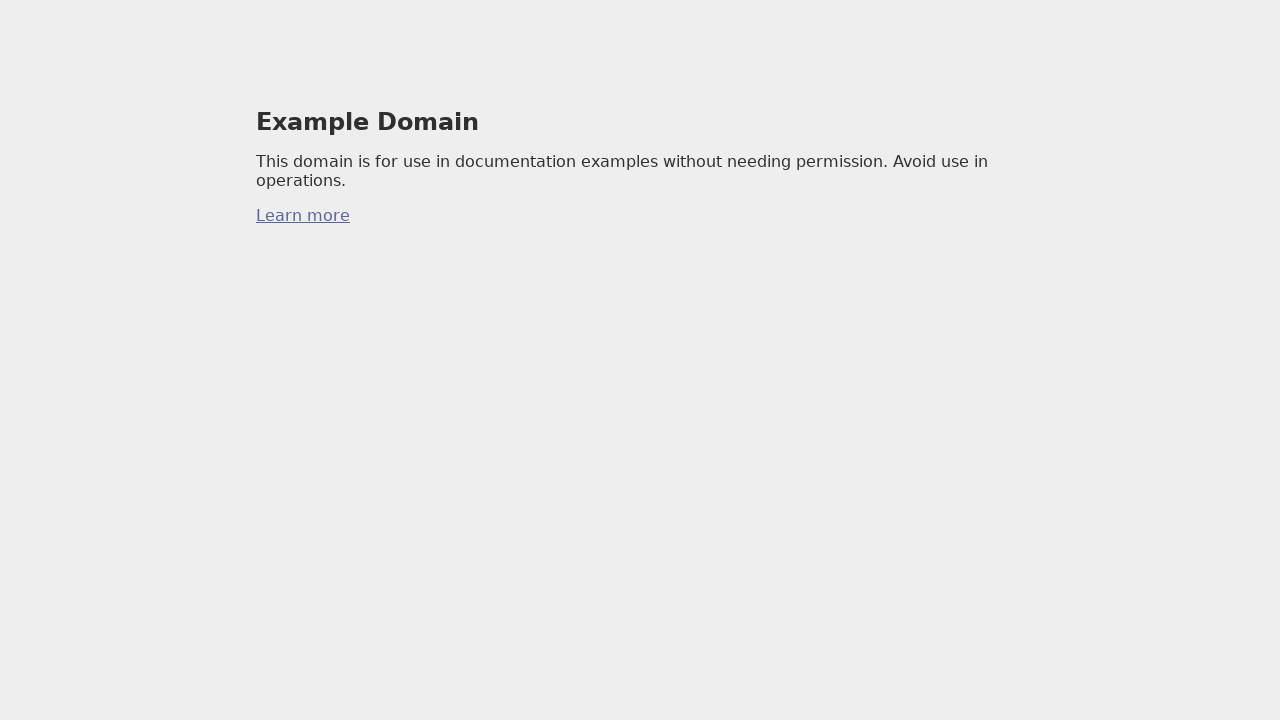